Completes a form that involves reading a value, calculating a mathematical result, filling in the answer, checking checkboxes/radio buttons, and submitting

Starting URL: https://SunInJuly.github.io/execute_script.html

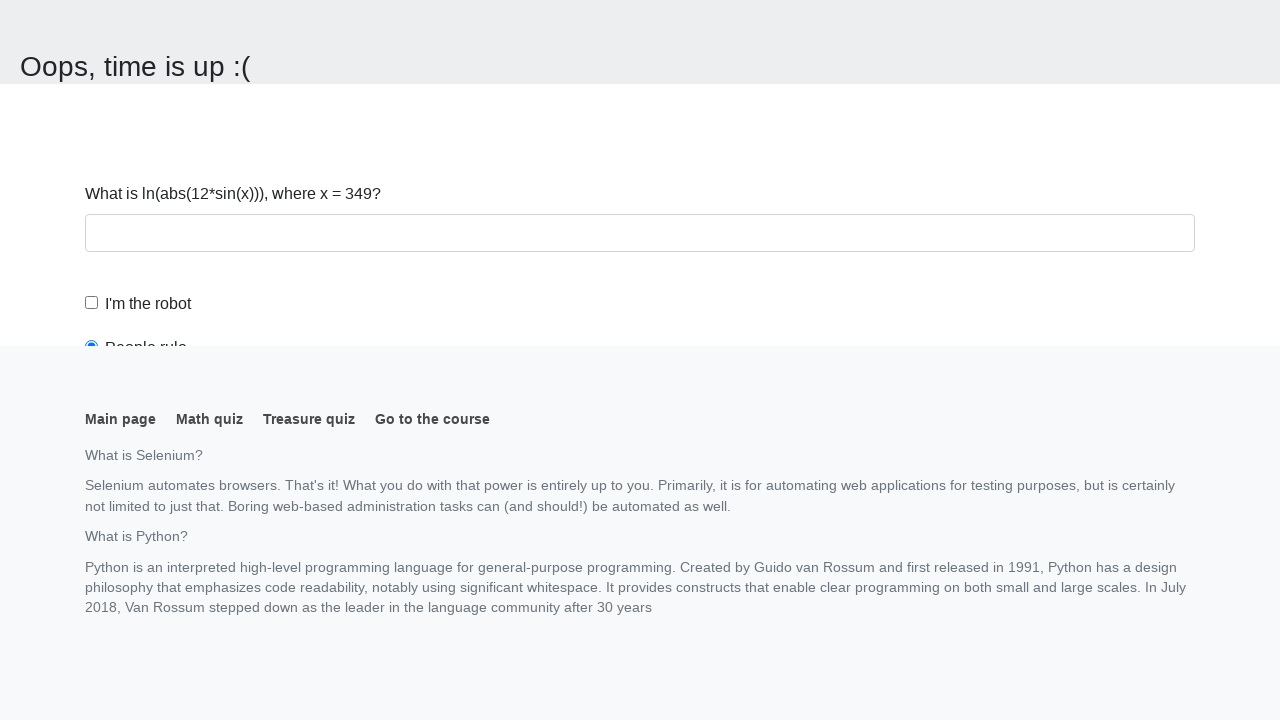

Navigated to form page
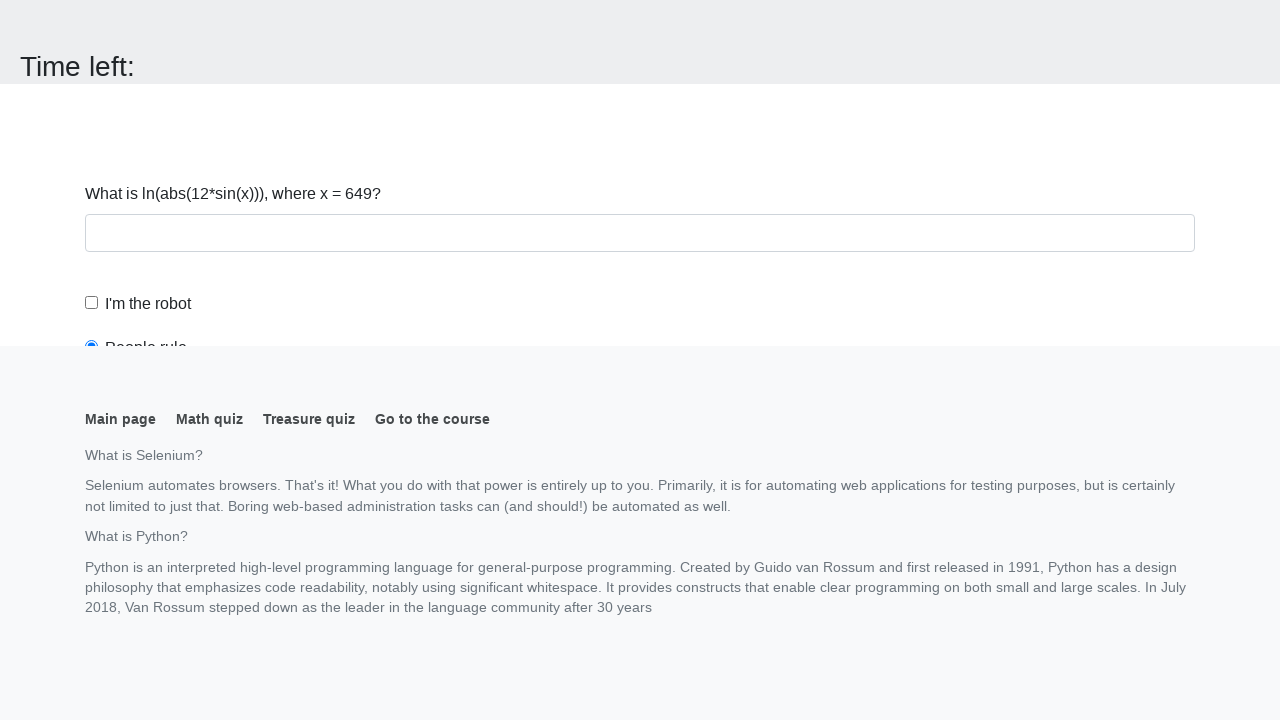

Read value from #input_value element
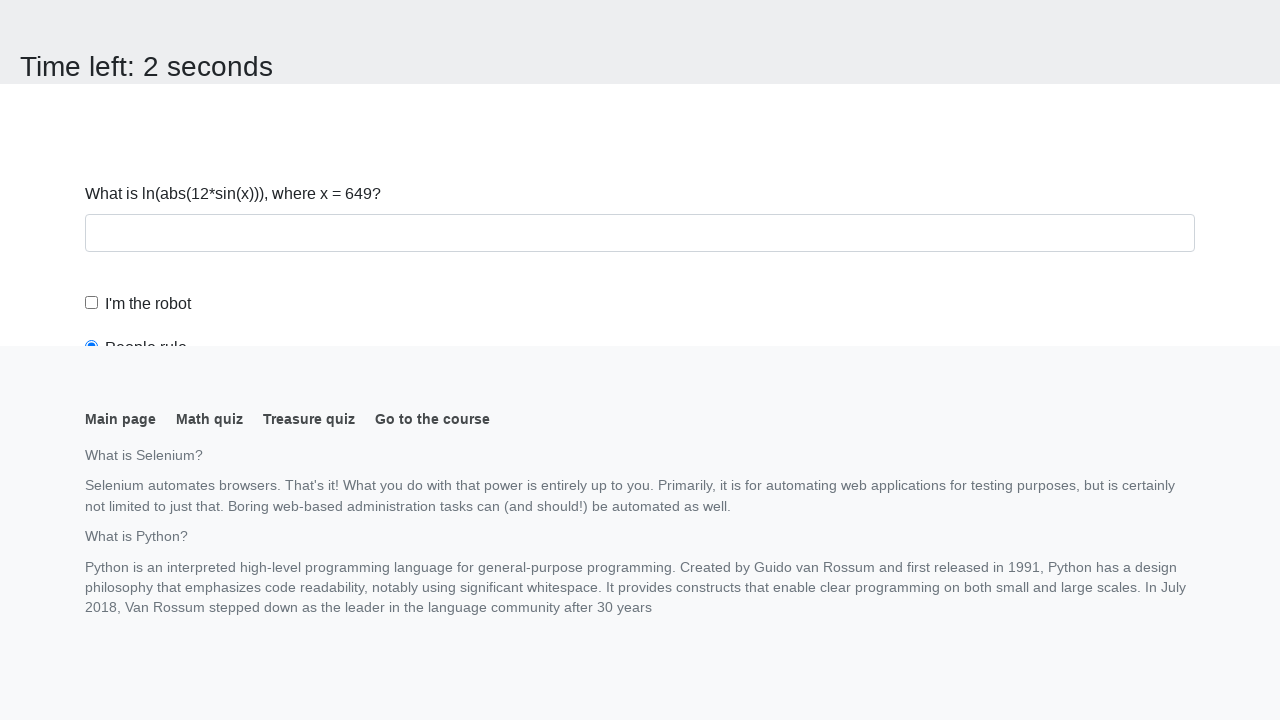

Calculated mathematical result using formula: log(abs(12*sin(x)))
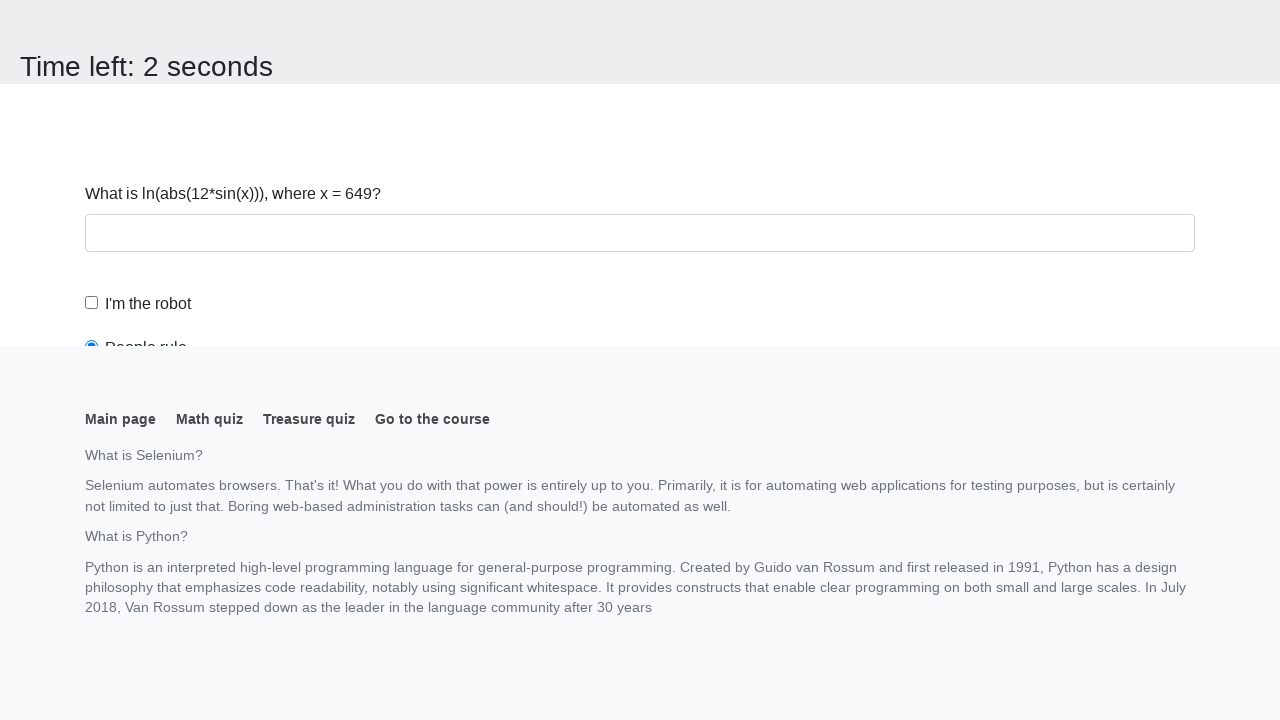

Filled answer field with calculated result on #answer
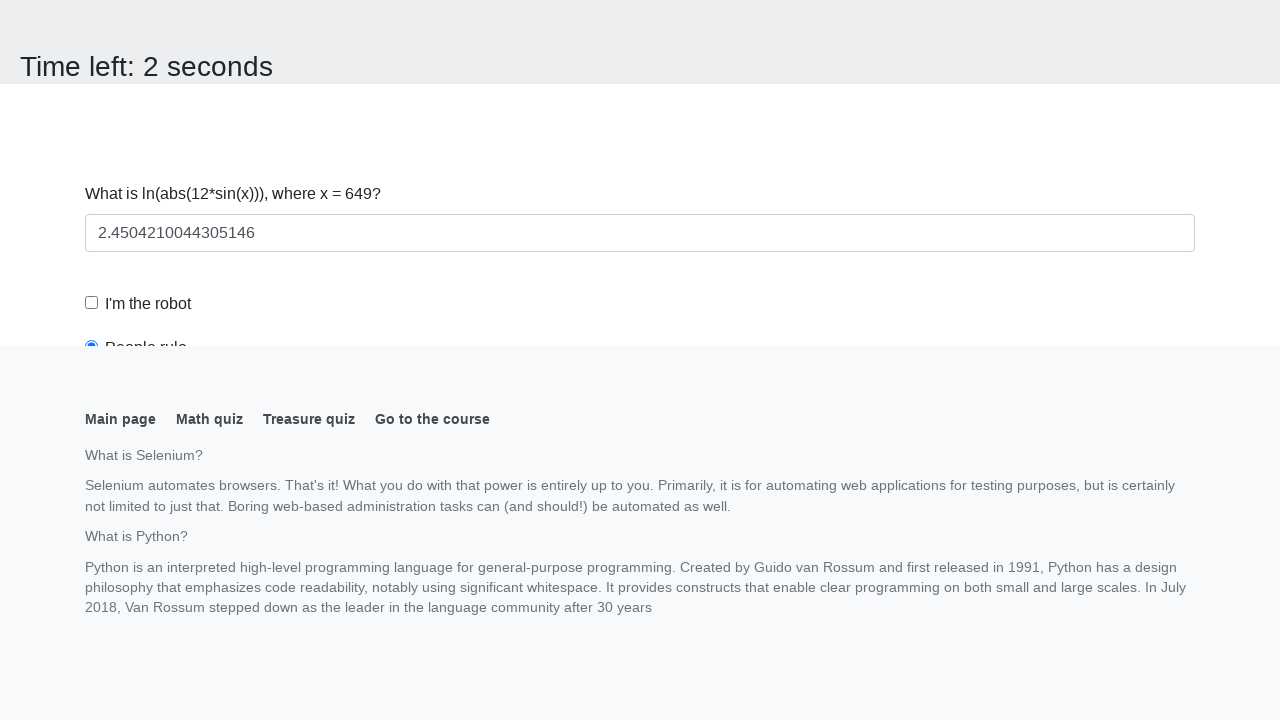

Checked the robot checkbox at (148, 304) on [for='robotCheckbox']
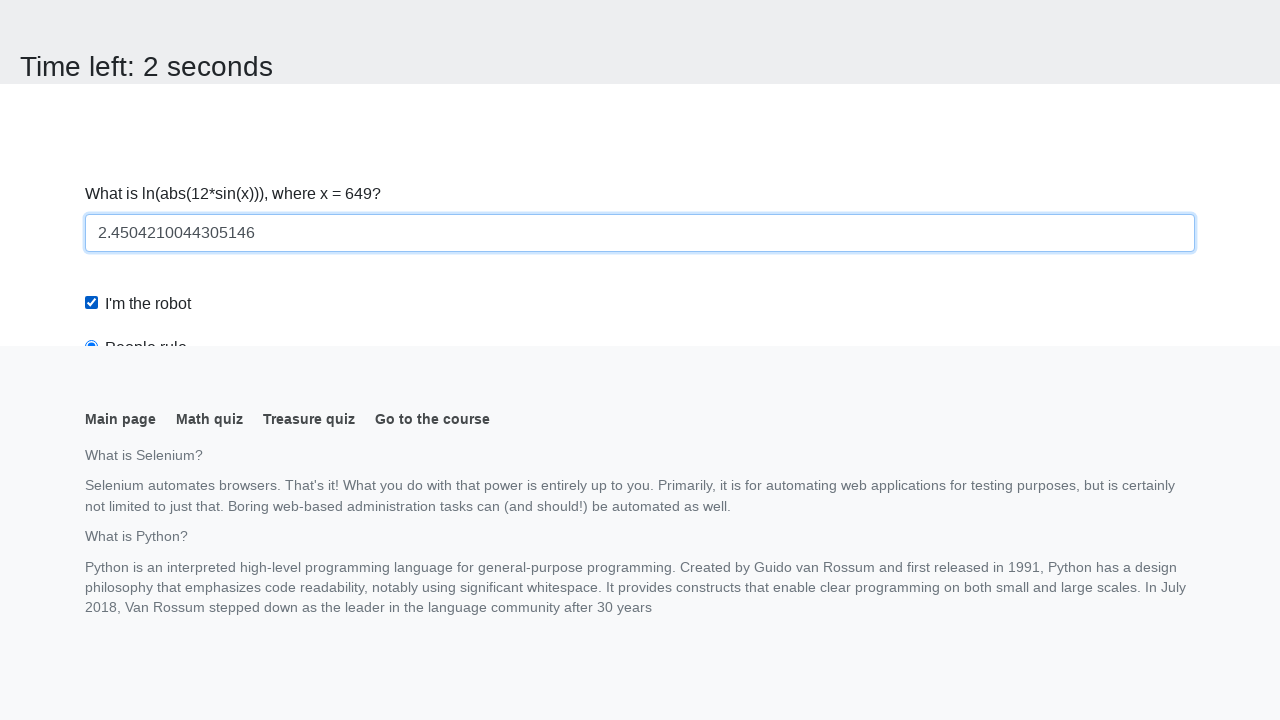

Scrolled down 100 pixels to reveal more form elements
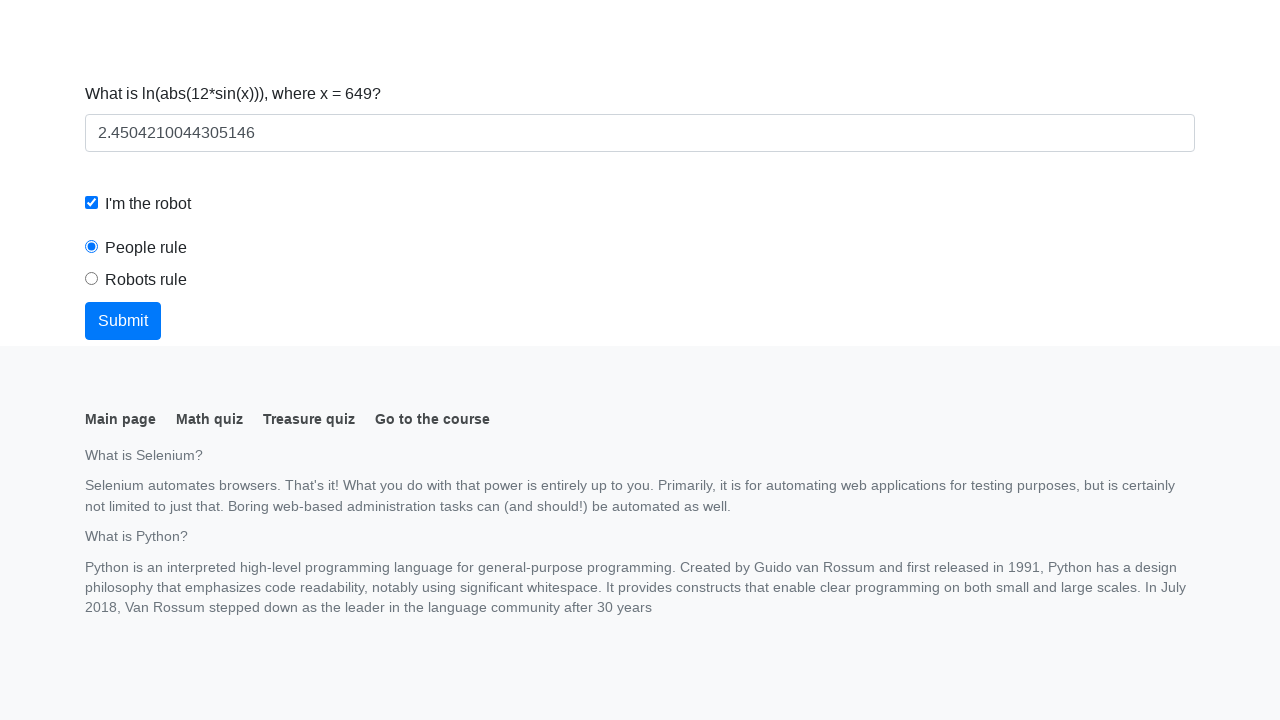

Selected the 'robots rule' radio button at (146, 280) on [for='robotsRule']
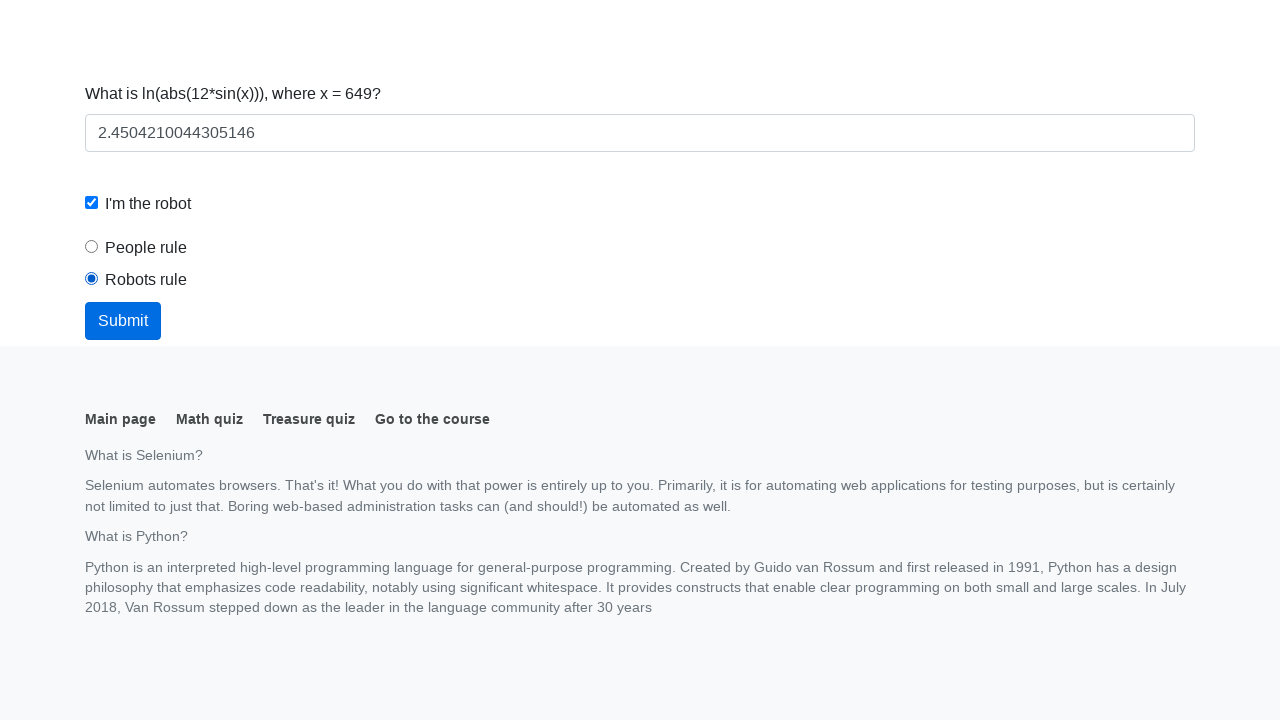

Clicked submit button to submit the form at (123, 321) on .btn
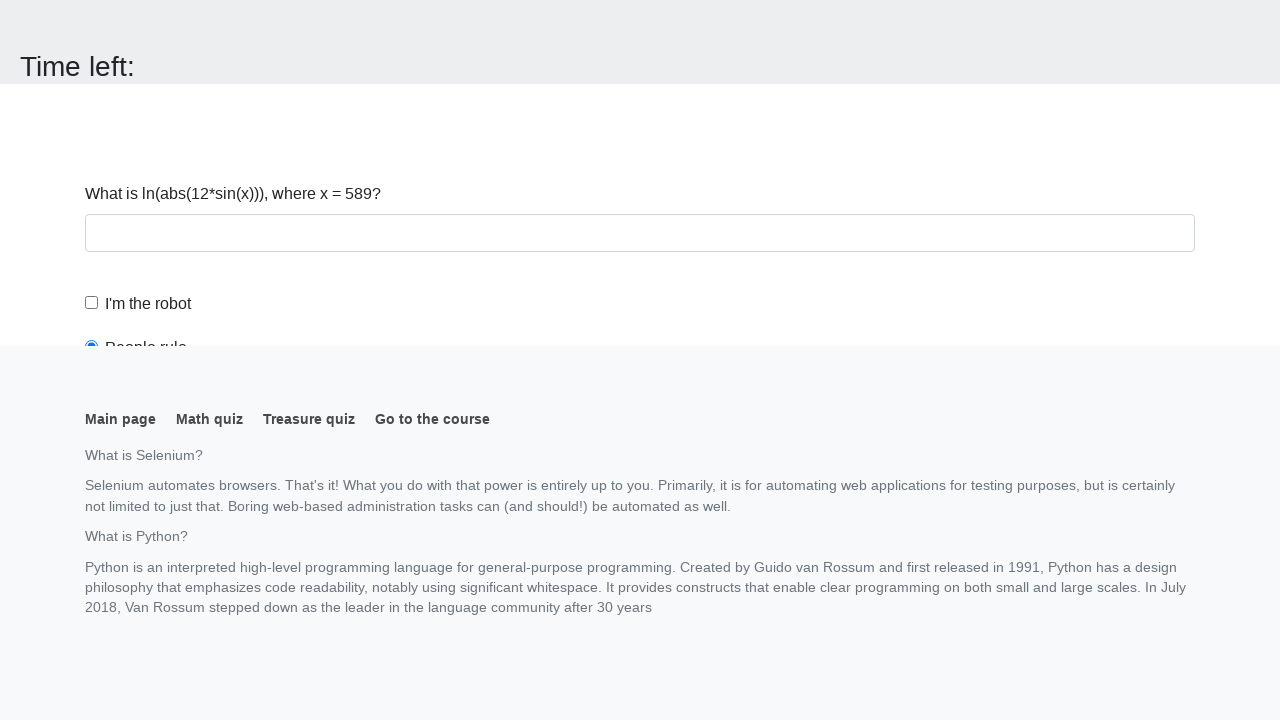

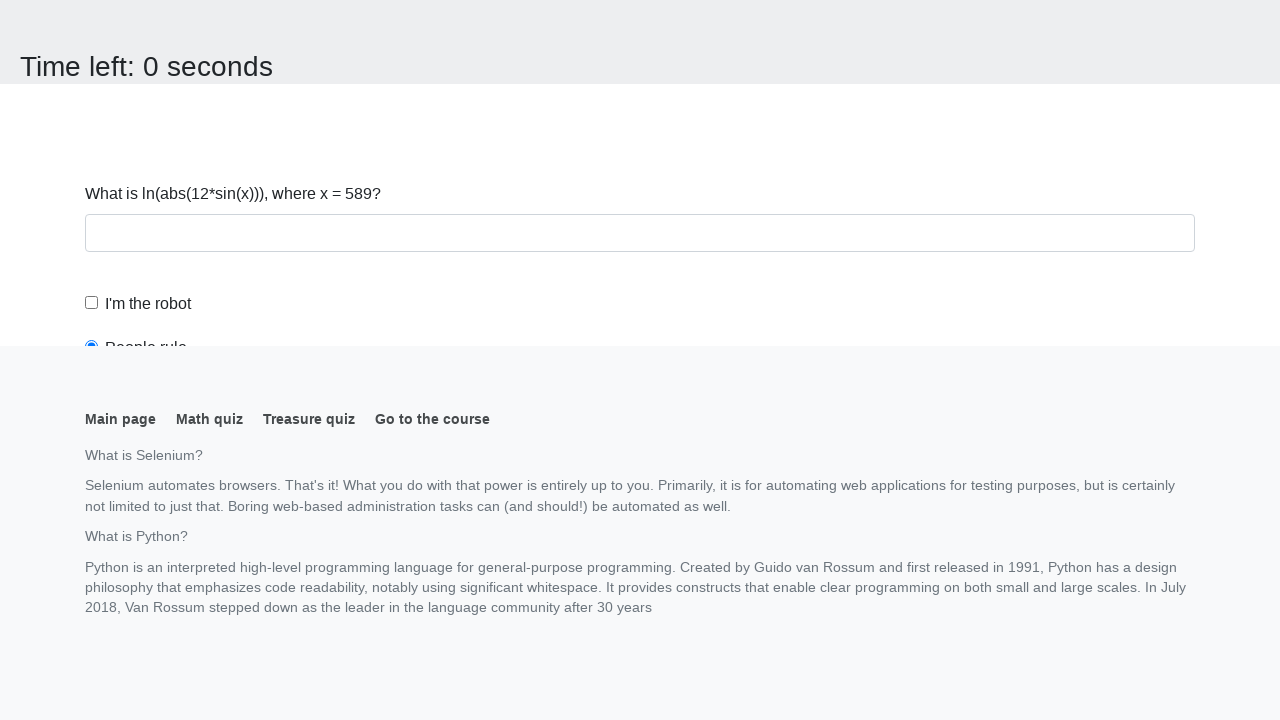